Tests clicking a button that adds a new paragraph element to the page after a delay

Starting URL: https://igorsmasc.github.io/praticando_waits/

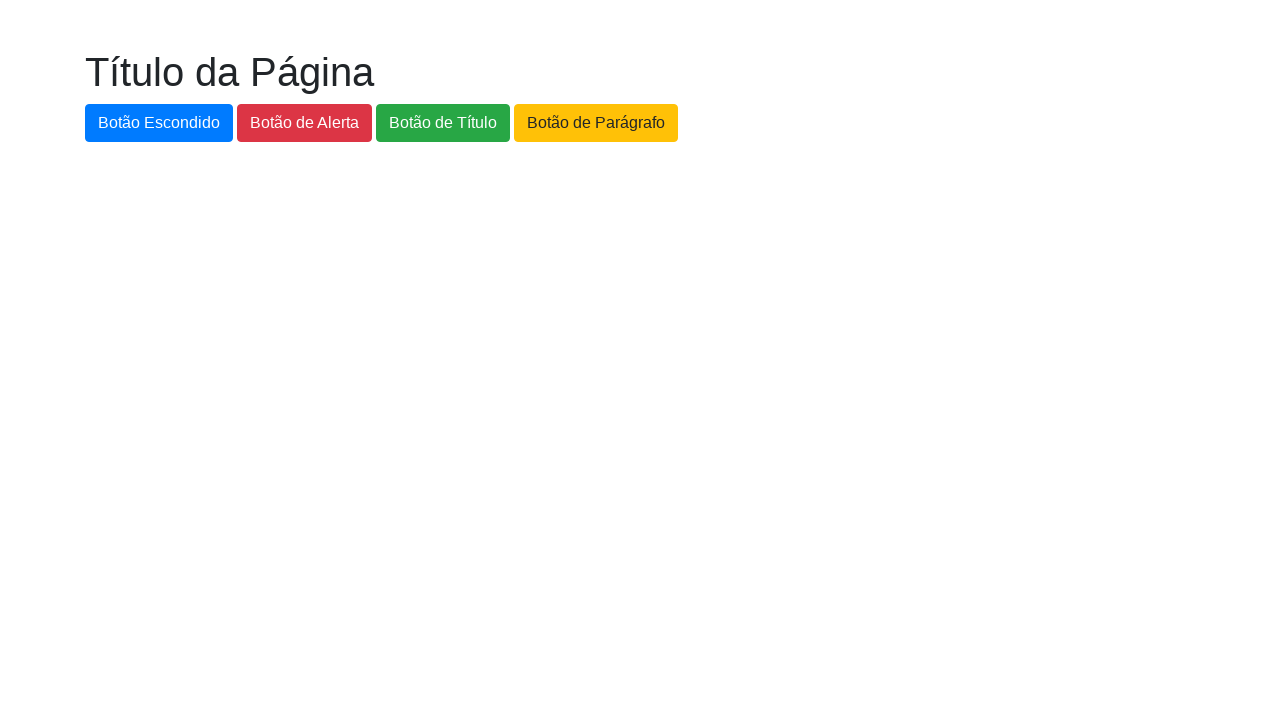

Clicked button to add paragraph at (596, 123) on #botao-paragrafo
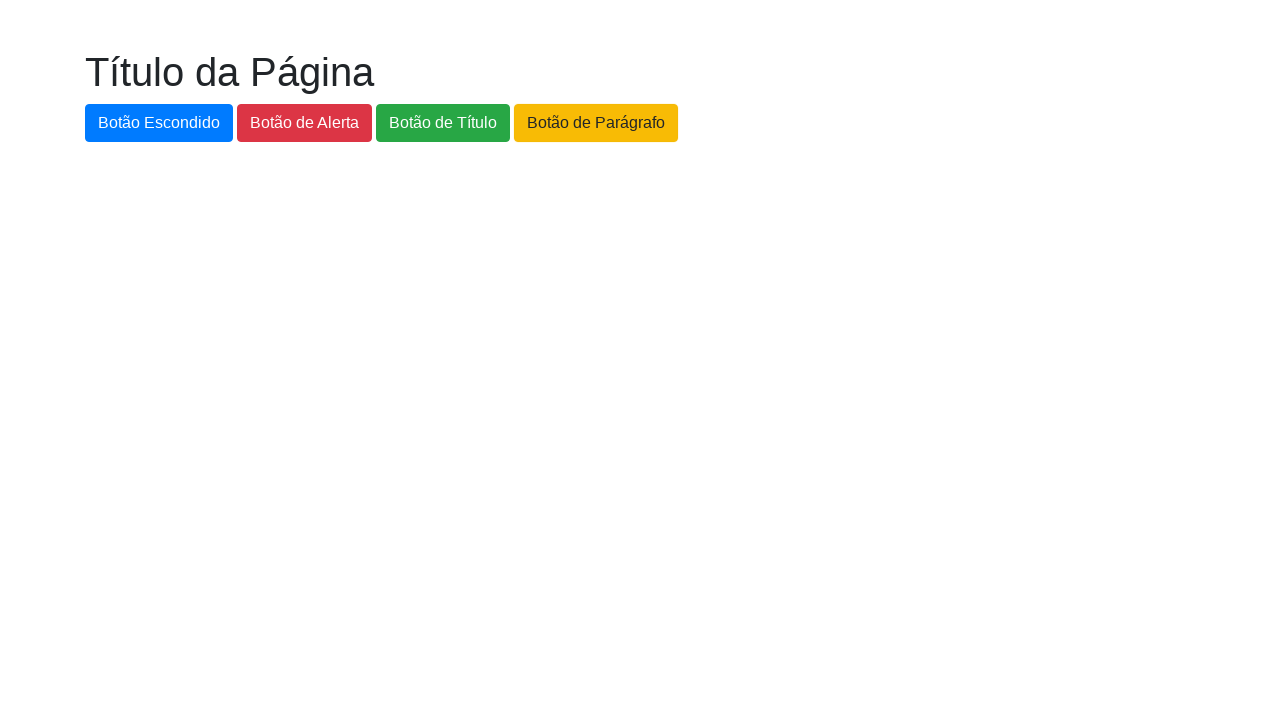

New paragraph element appeared on the page
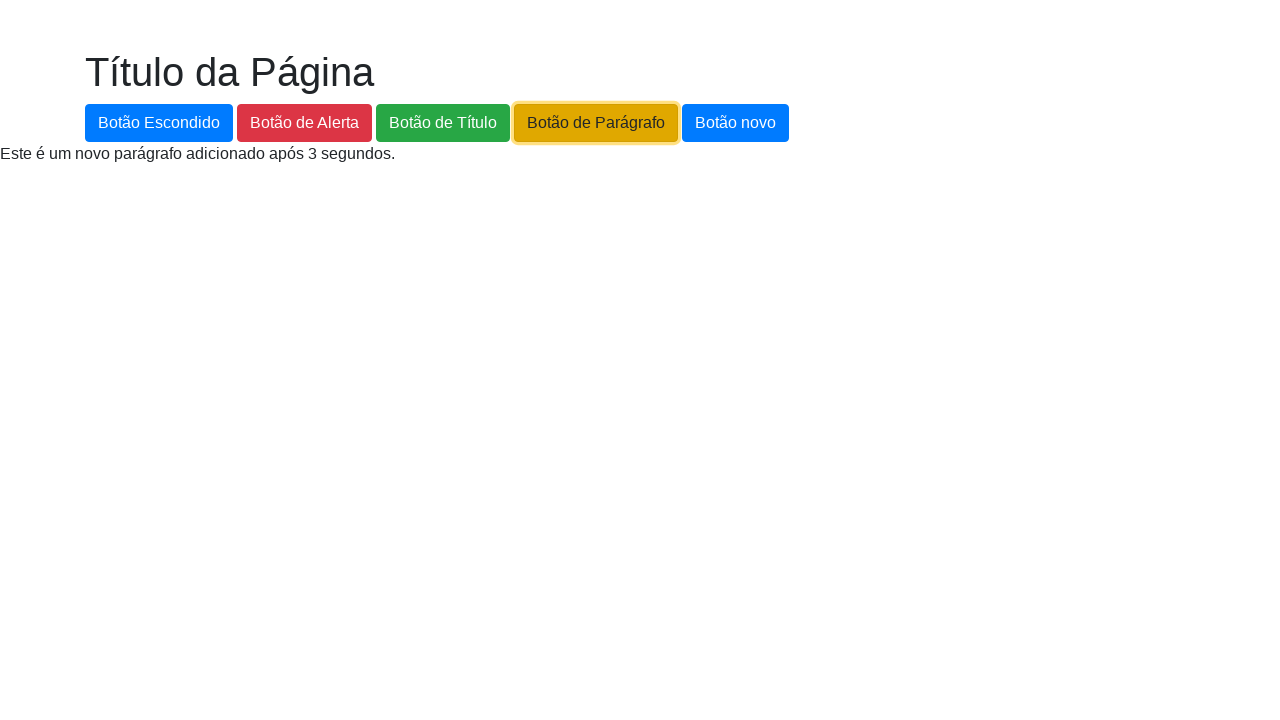

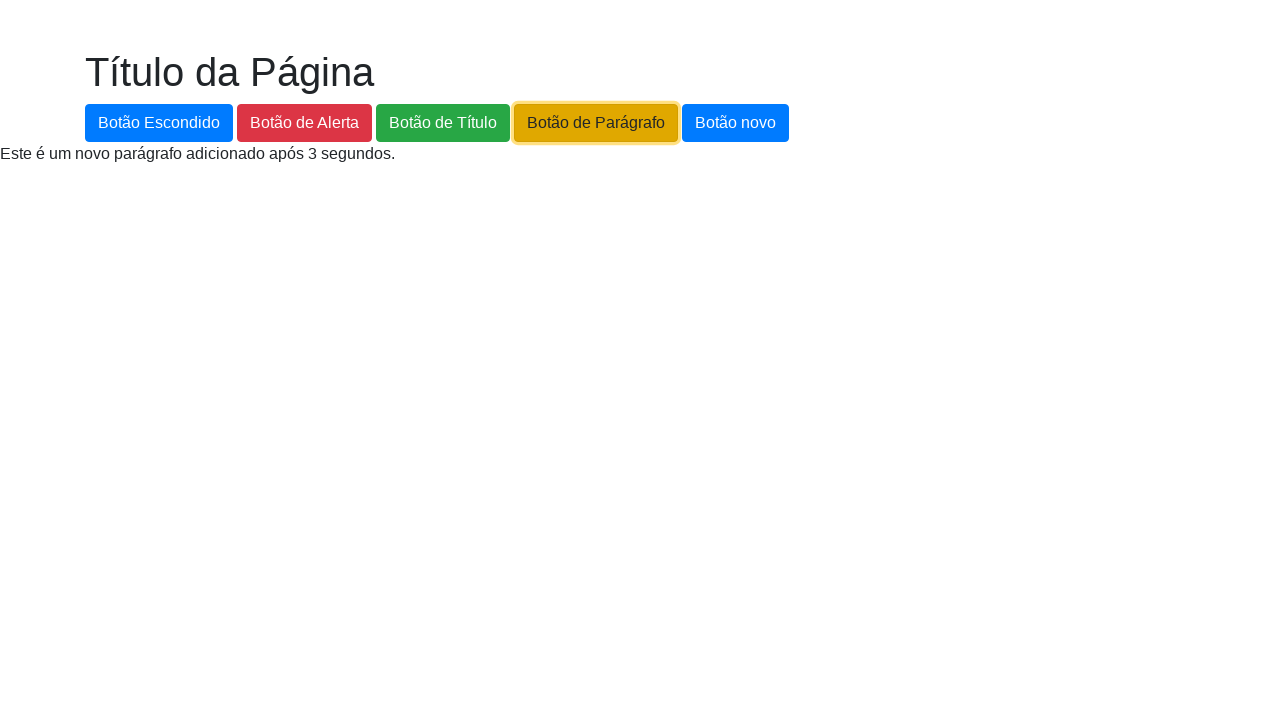